Tests form filling functionality by entering name, password, checking checkboxes, selecting radio button, submitting the form, then navigating to shop and adding a product to cart

Starting URL: https://rahulshettyacademy.com/angularpractice/

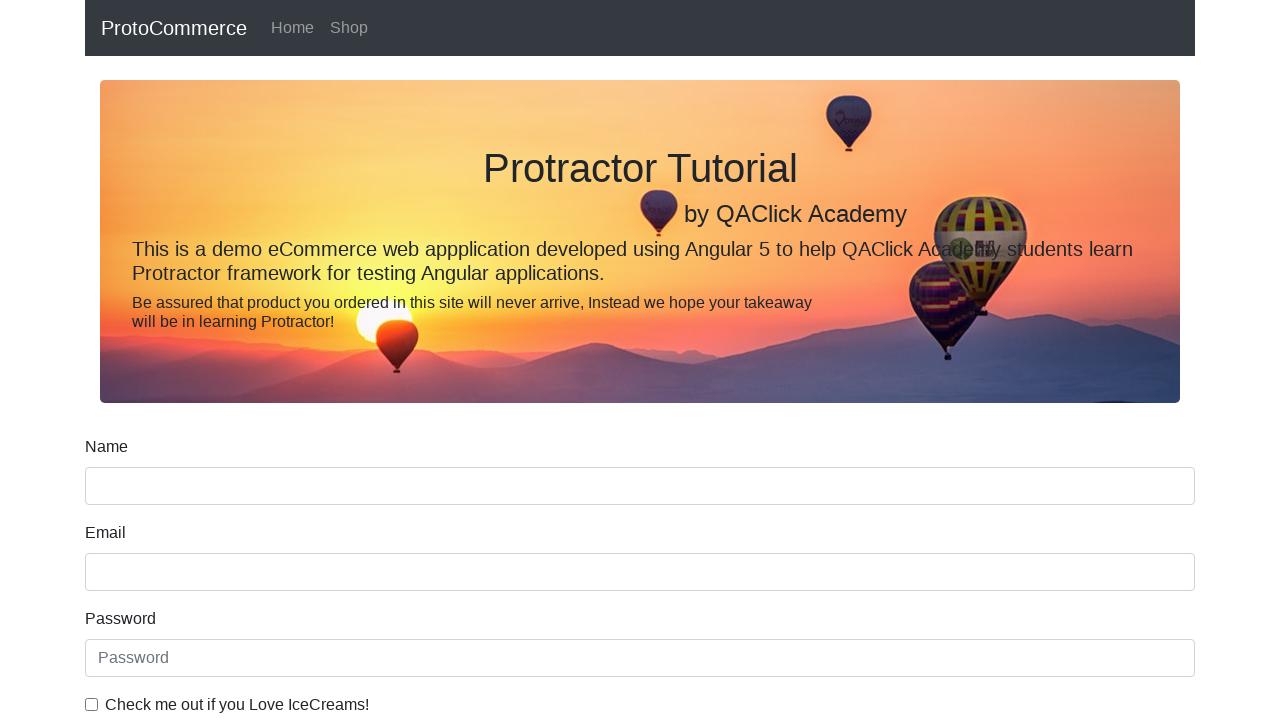

Filled name field with 'prasad' on [minlength='2']
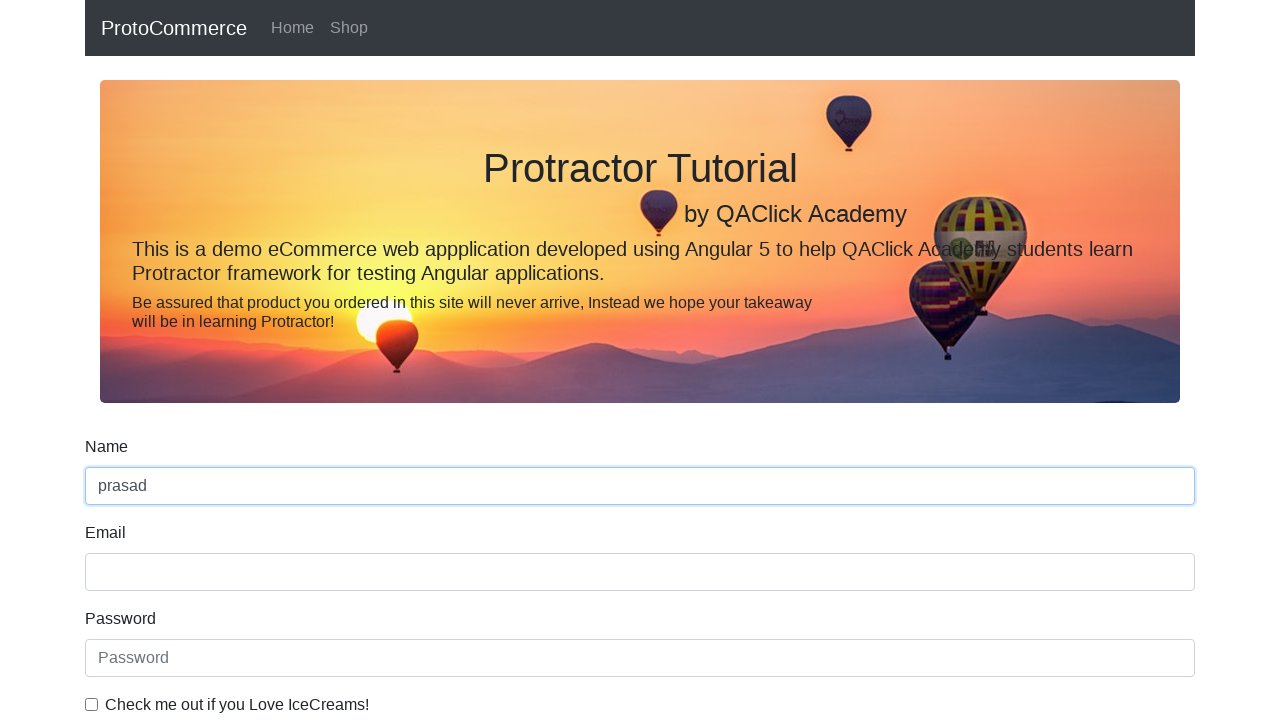

Filled password field with '1234567' on internal:attr=[placeholder="Password"i]
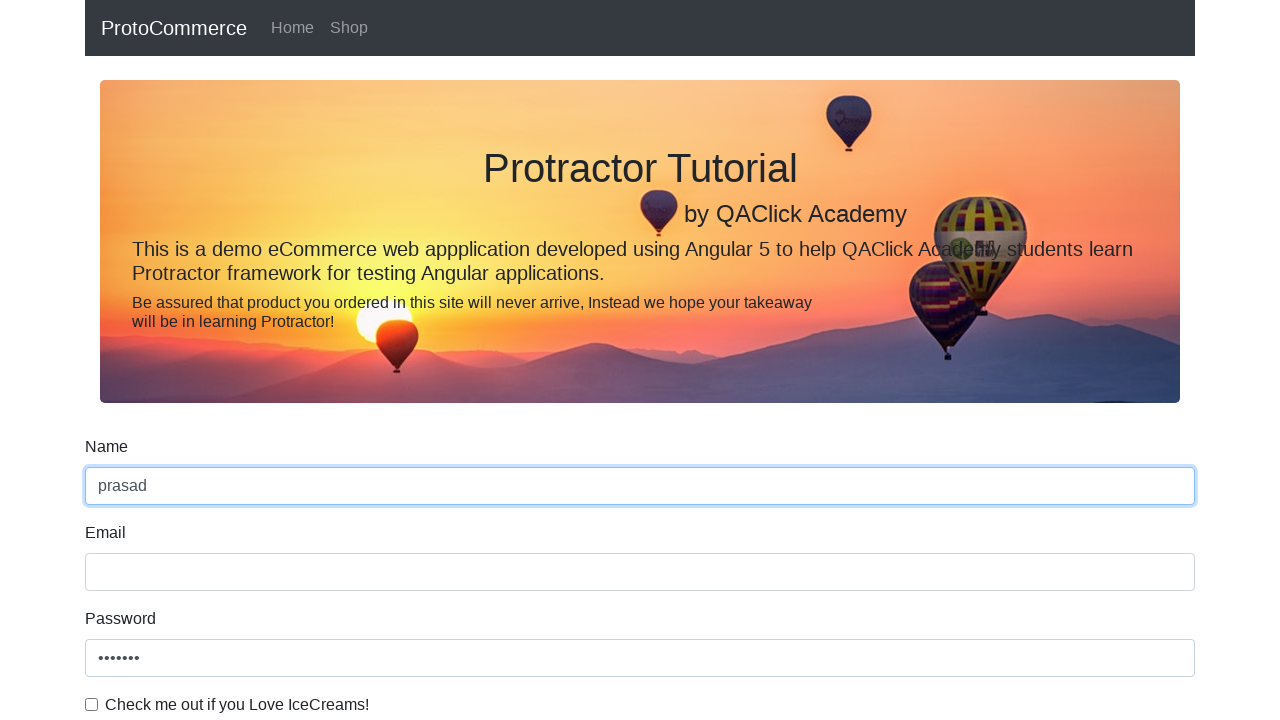

Checked the ice cream checkbox at (237, 705) on internal:text="Check me out if you Love IceCreams!"i
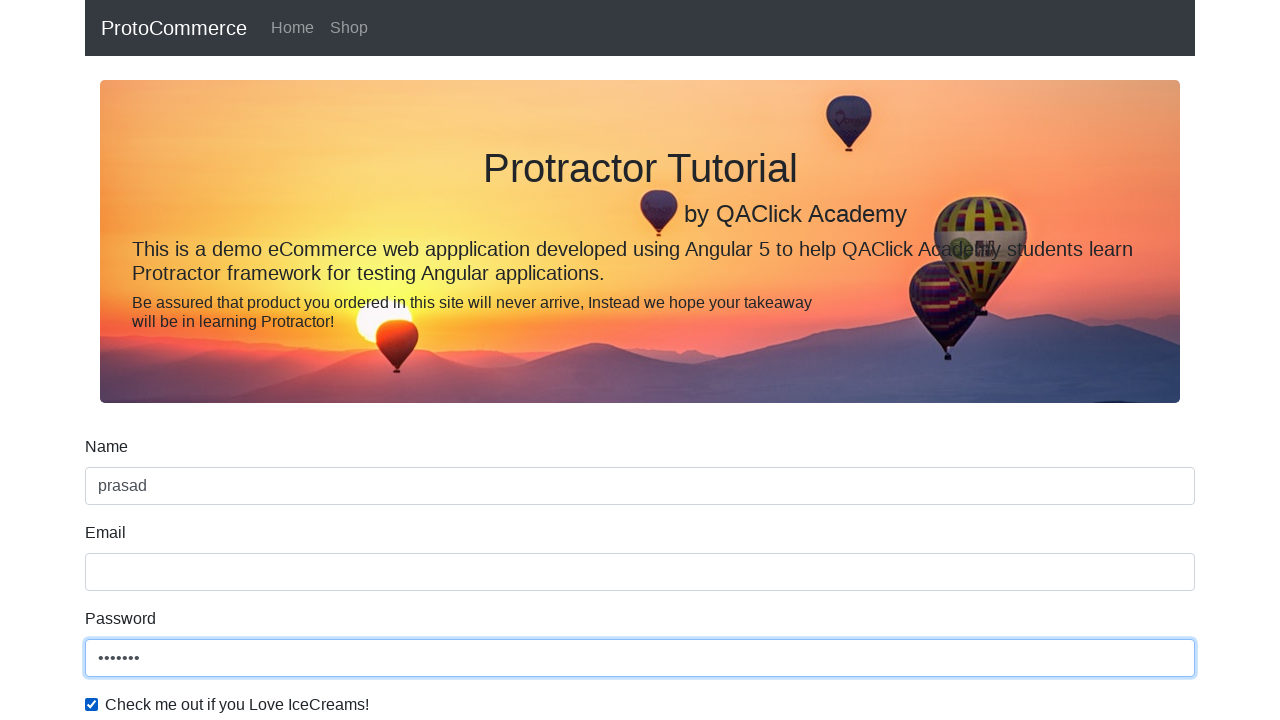

Selected Student radio button at (238, 360) on internal:label="Student"i
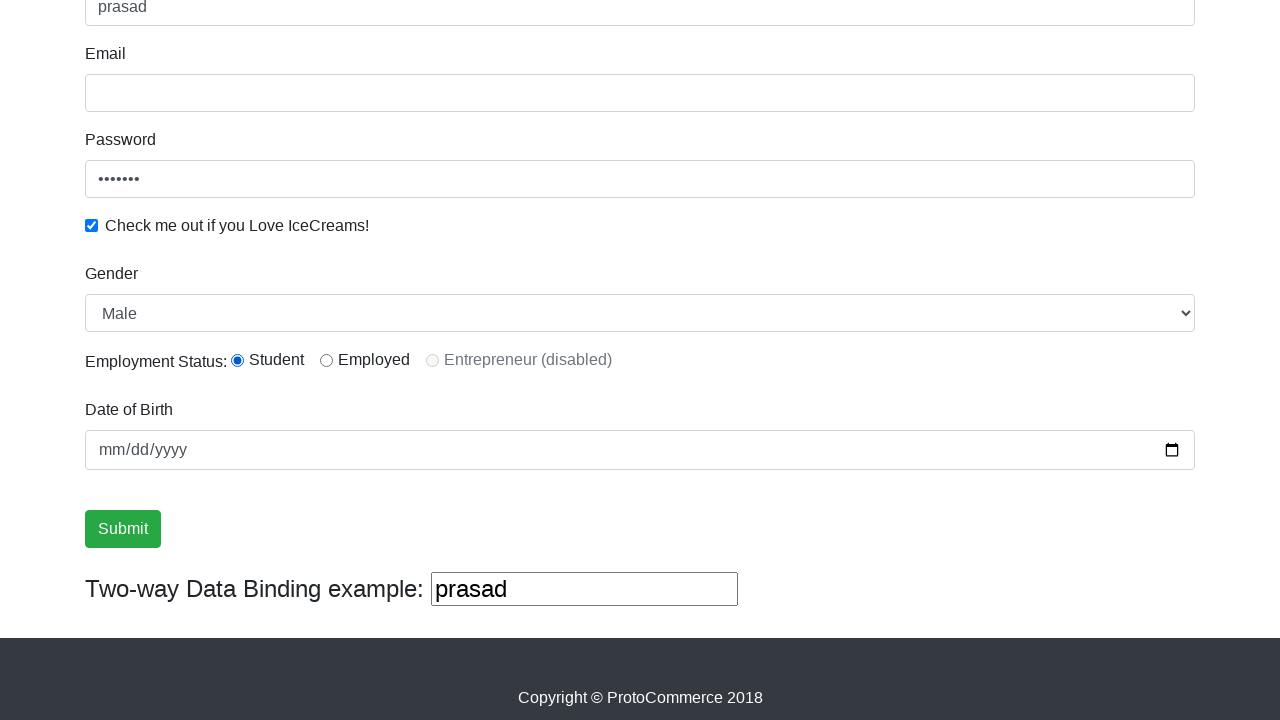

Clicked Submit button at (123, 529) on internal:role=button[name="Submit"i]
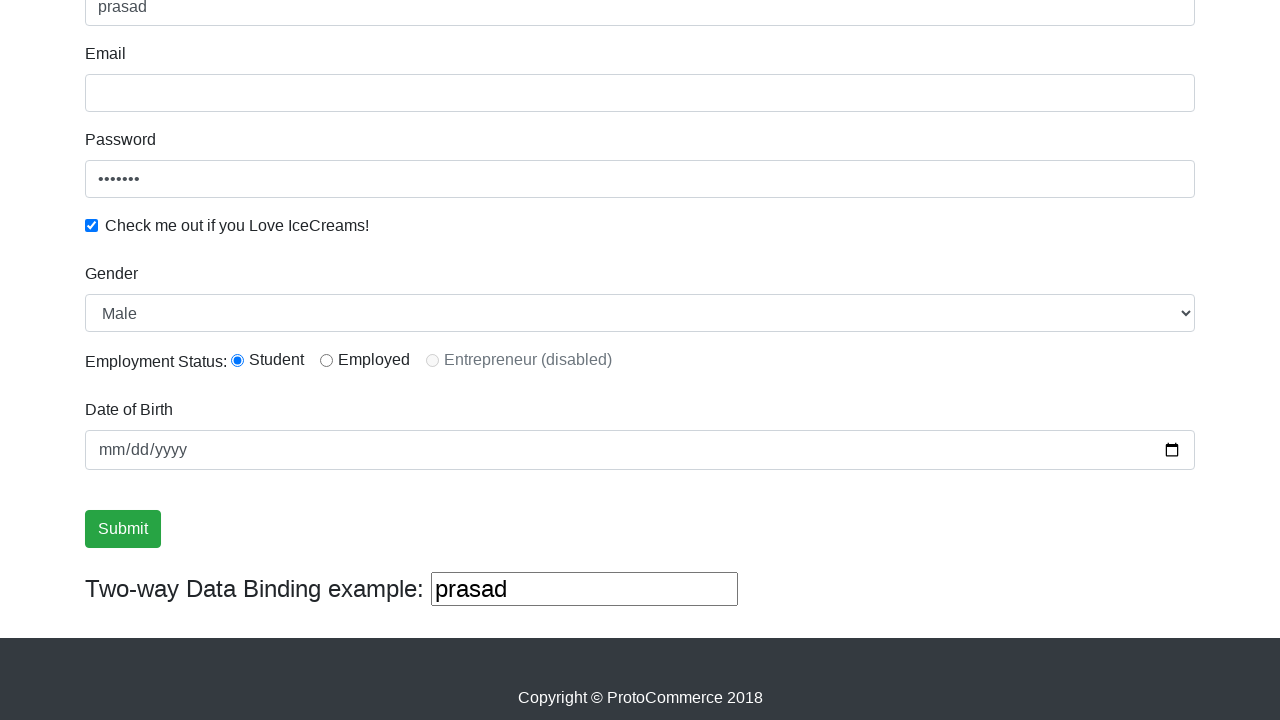

Success message appeared and is visible
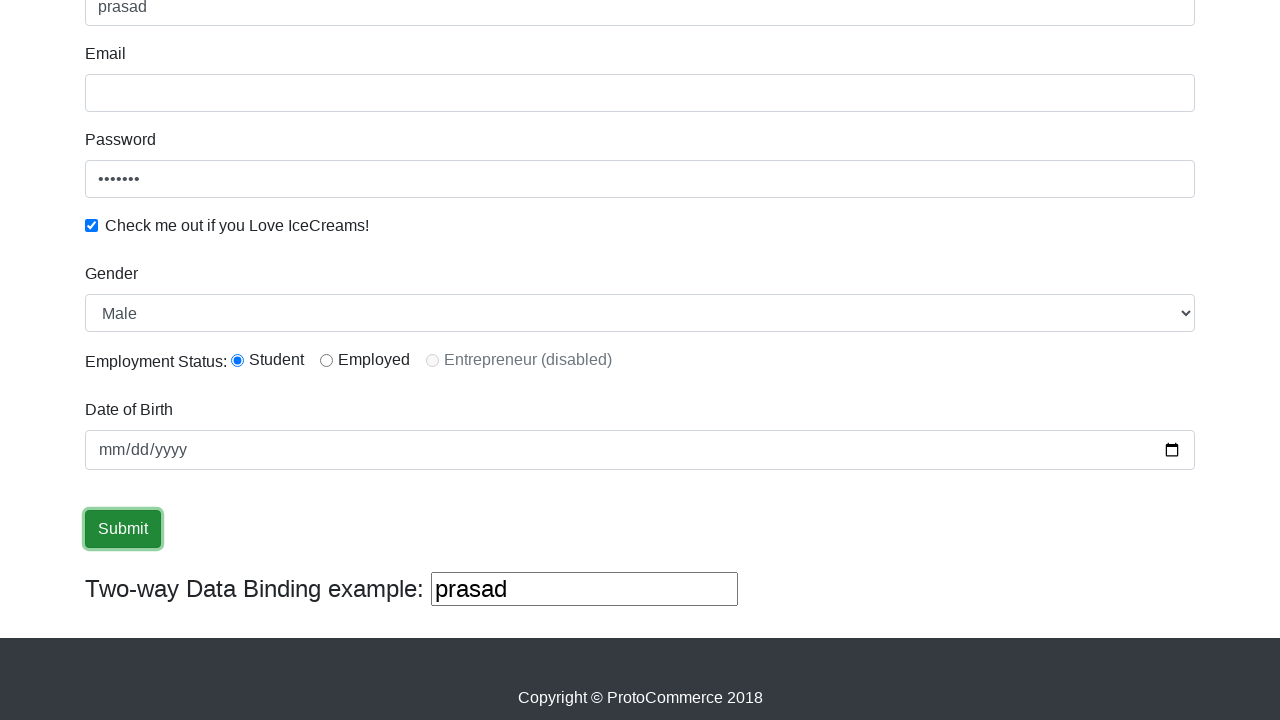

Clicked on Shop link to navigate to shop at (349, 28) on internal:role=link[name="Shop"i]
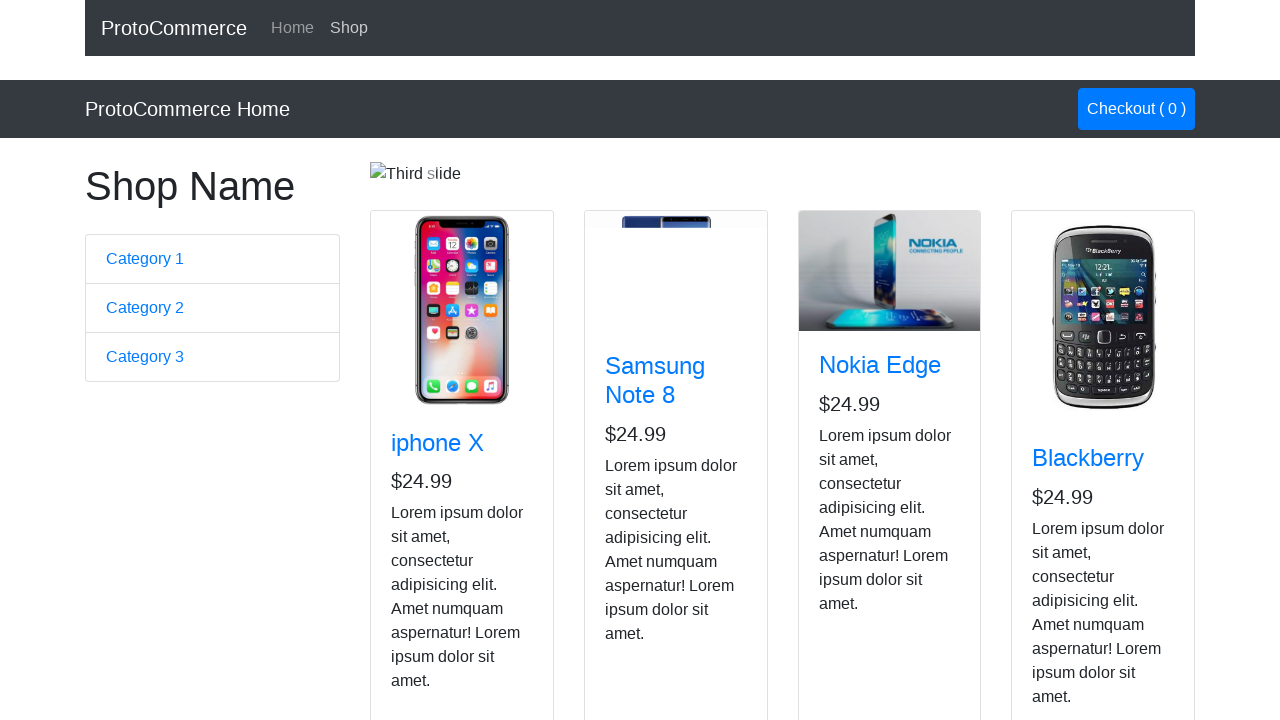

Added Nokia Edge product to cart at (854, 528) on app-card >> internal:has-text="Nokia Edge"i >> internal:role=button
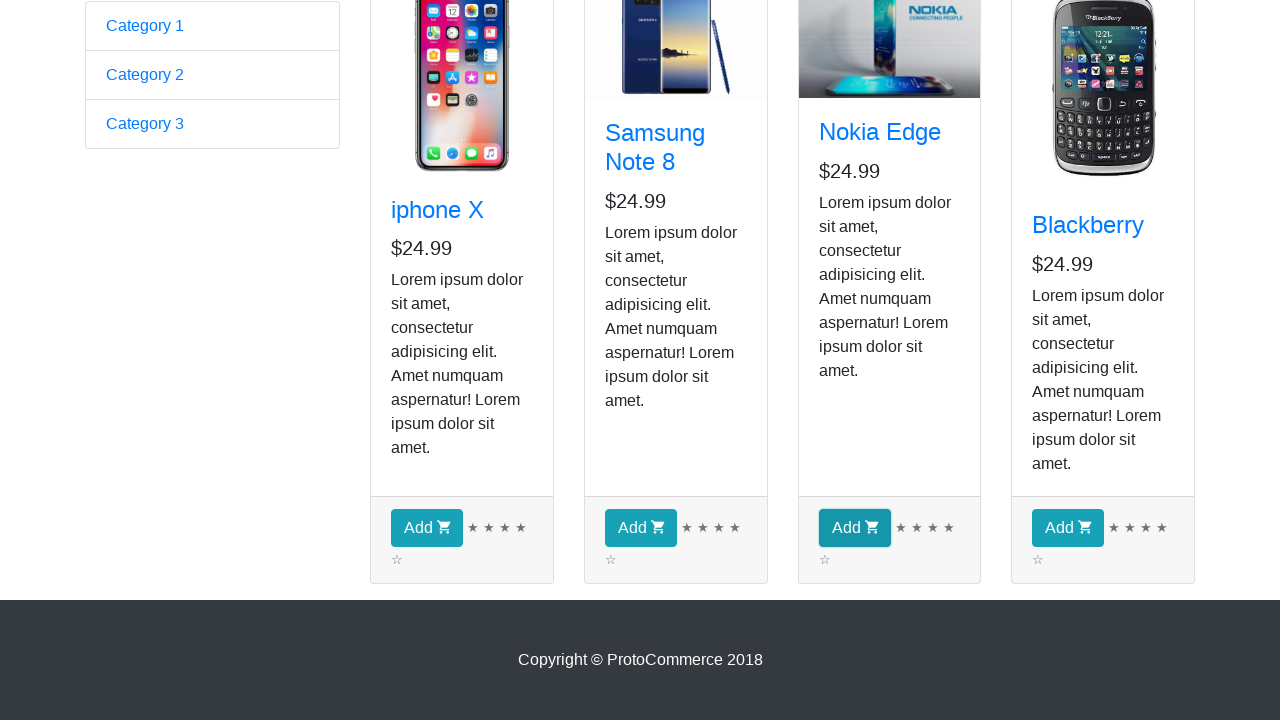

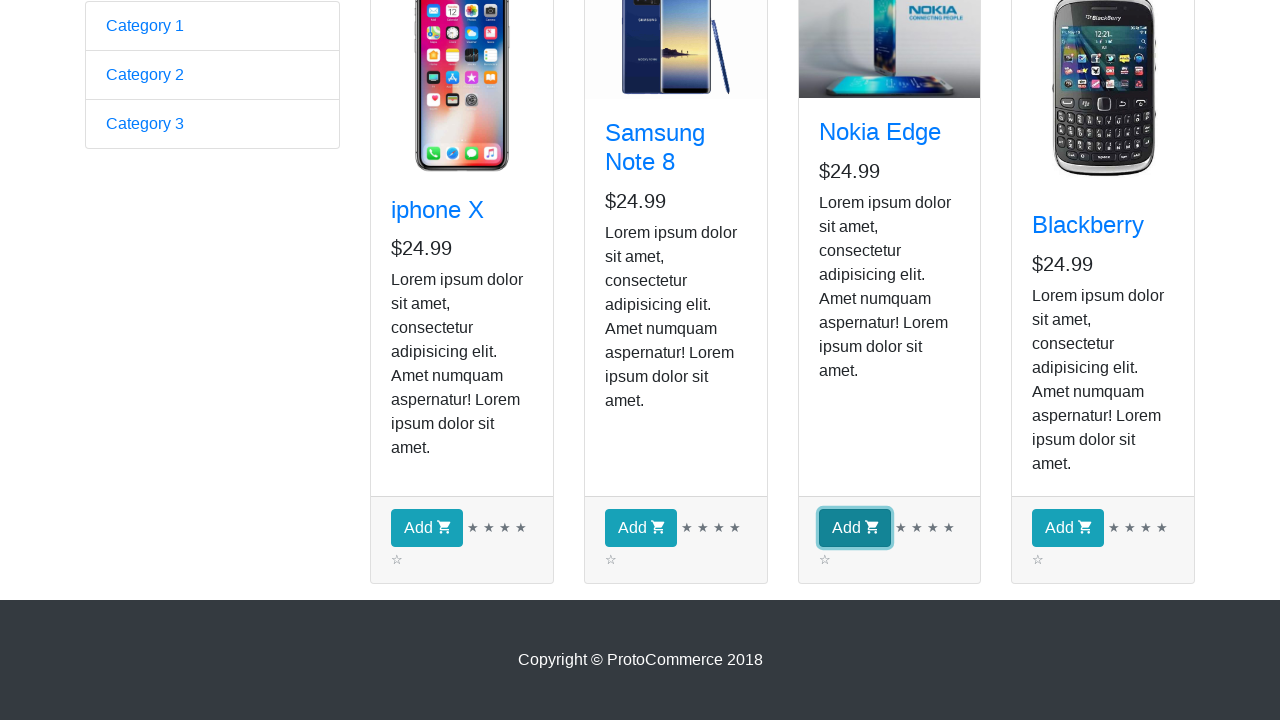